Tests that an item is removed when edited to an empty string

Starting URL: https://demo.playwright.dev/todomvc

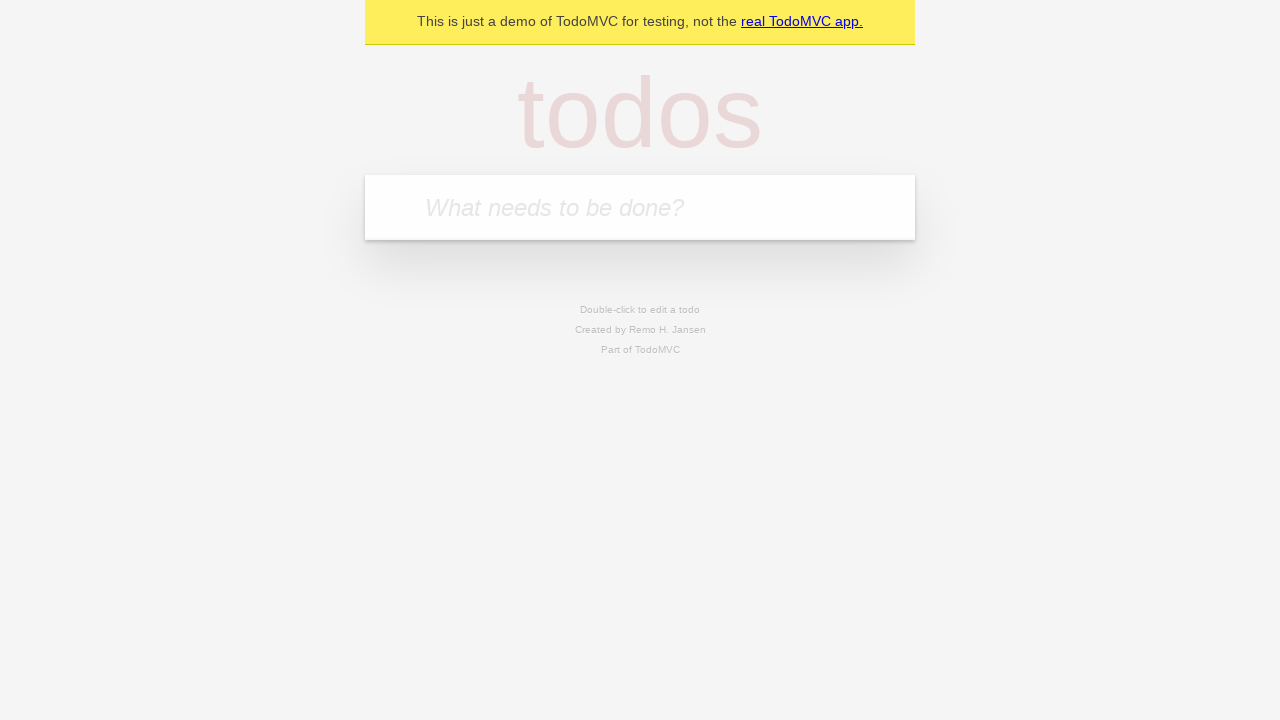

Filled first todo input with 'buy some cheese' on internal:attr=[placeholder="What needs to be done?"i]
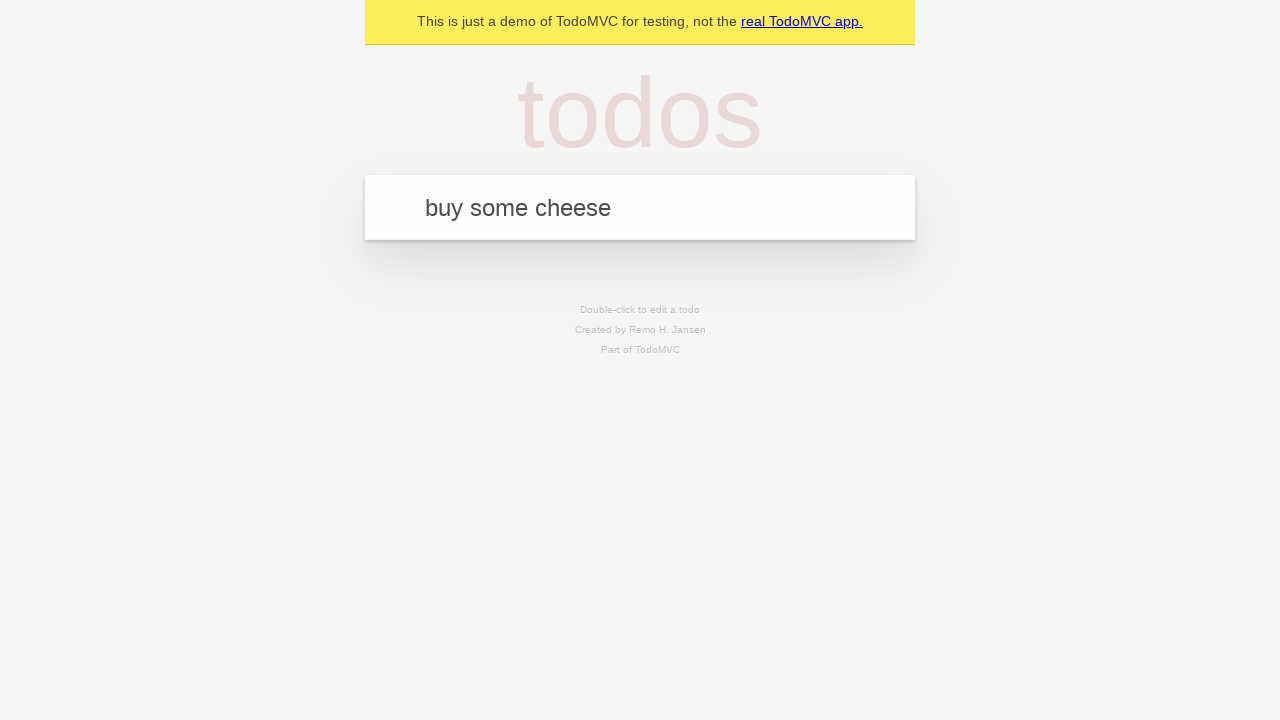

Pressed Enter to create first todo on internal:attr=[placeholder="What needs to be done?"i]
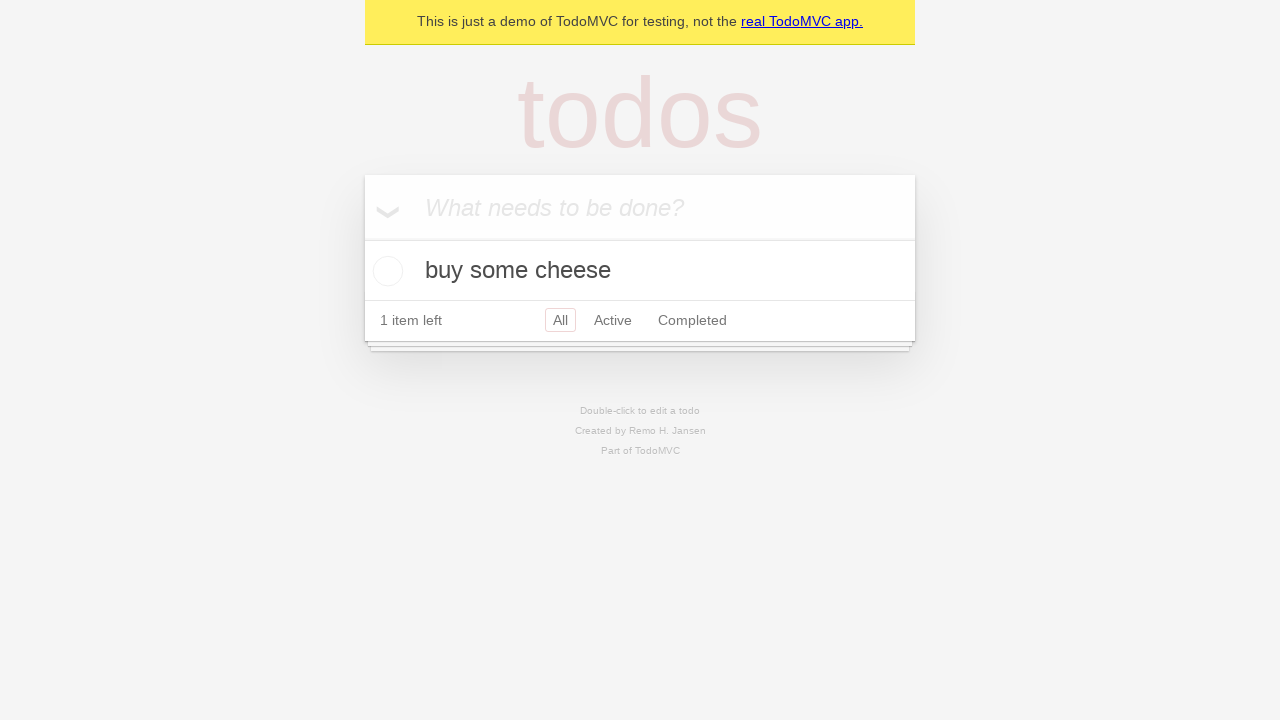

Filled second todo input with 'feed the cat' on internal:attr=[placeholder="What needs to be done?"i]
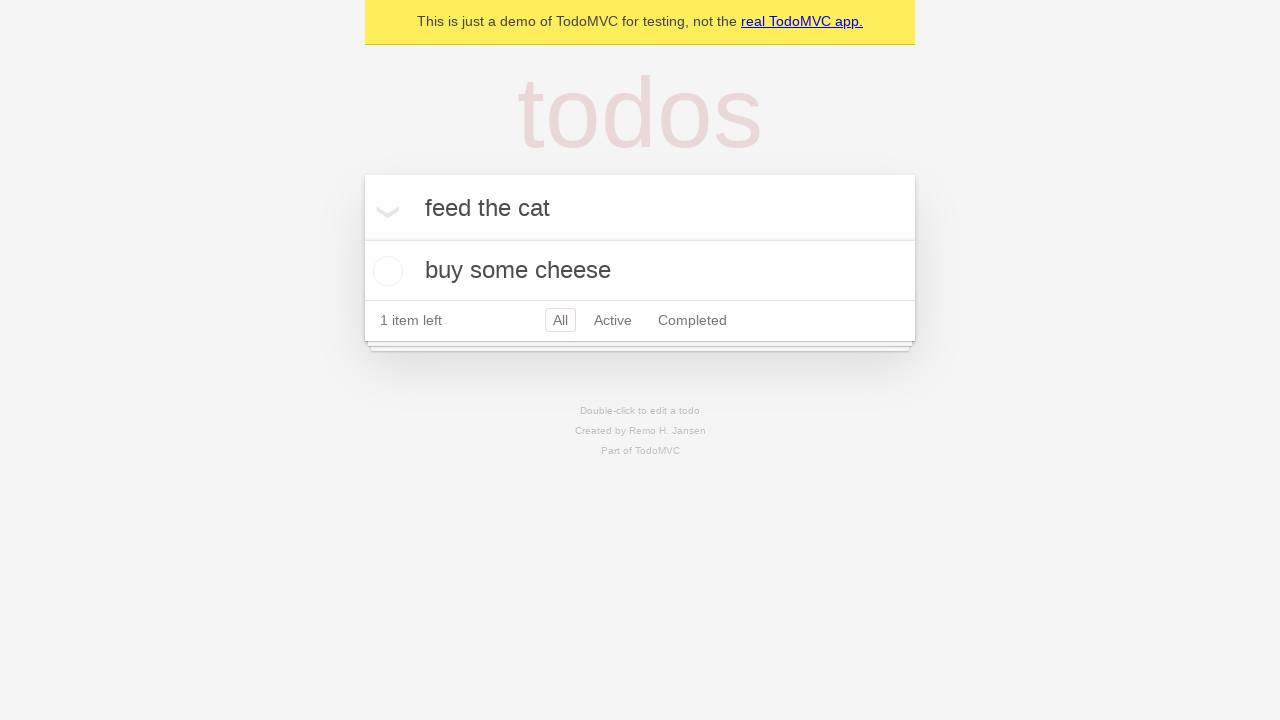

Pressed Enter to create second todo on internal:attr=[placeholder="What needs to be done?"i]
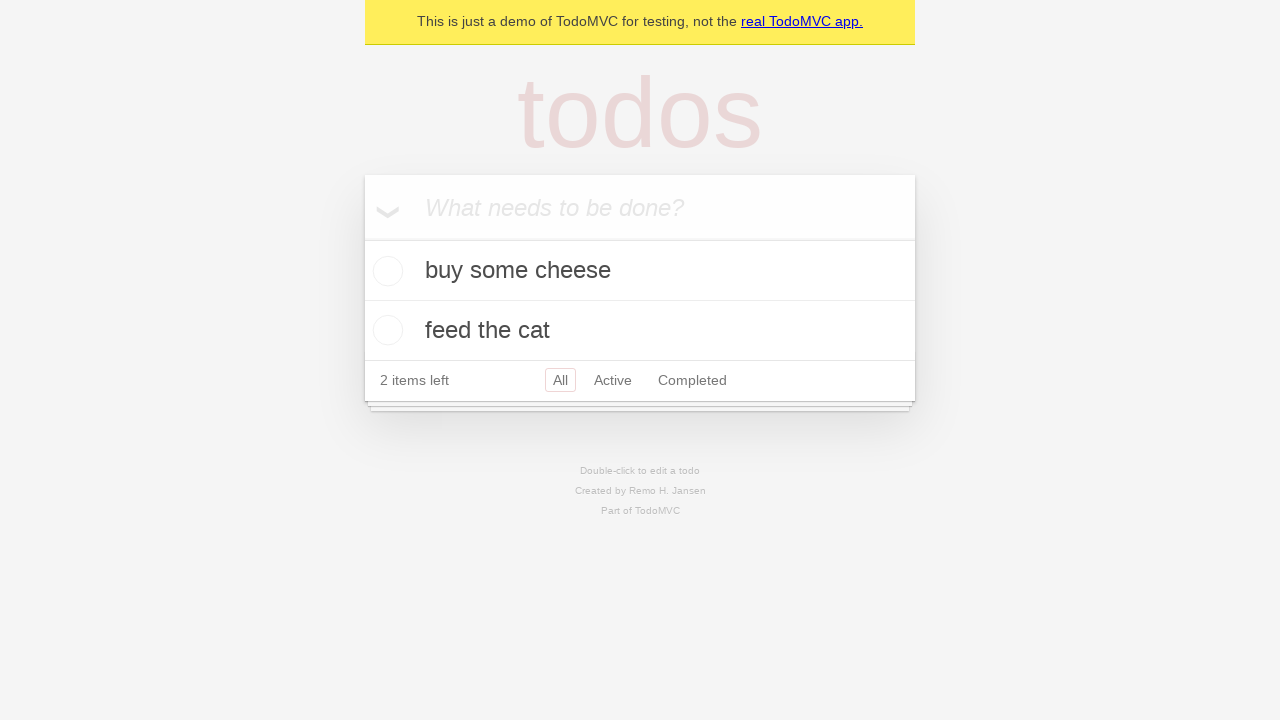

Filled third todo input with 'book a doctors appointment' on internal:attr=[placeholder="What needs to be done?"i]
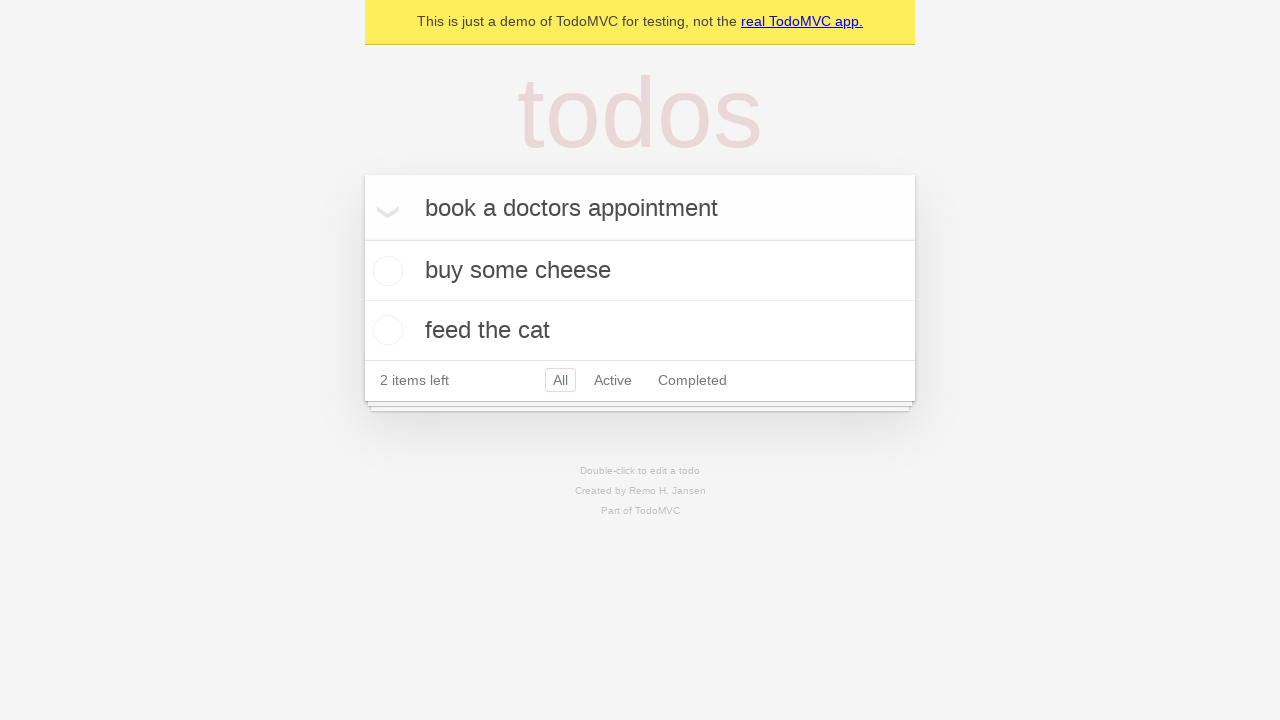

Pressed Enter to create third todo on internal:attr=[placeholder="What needs to be done?"i]
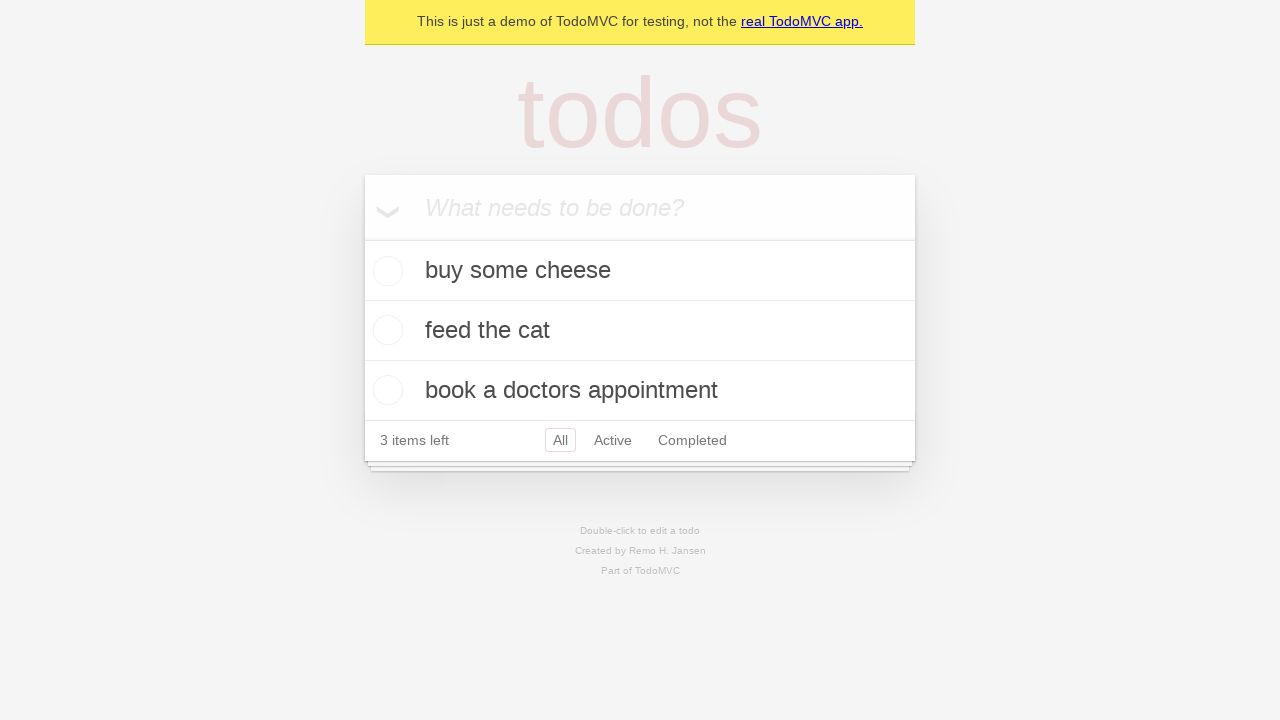

Waited for todo items to load
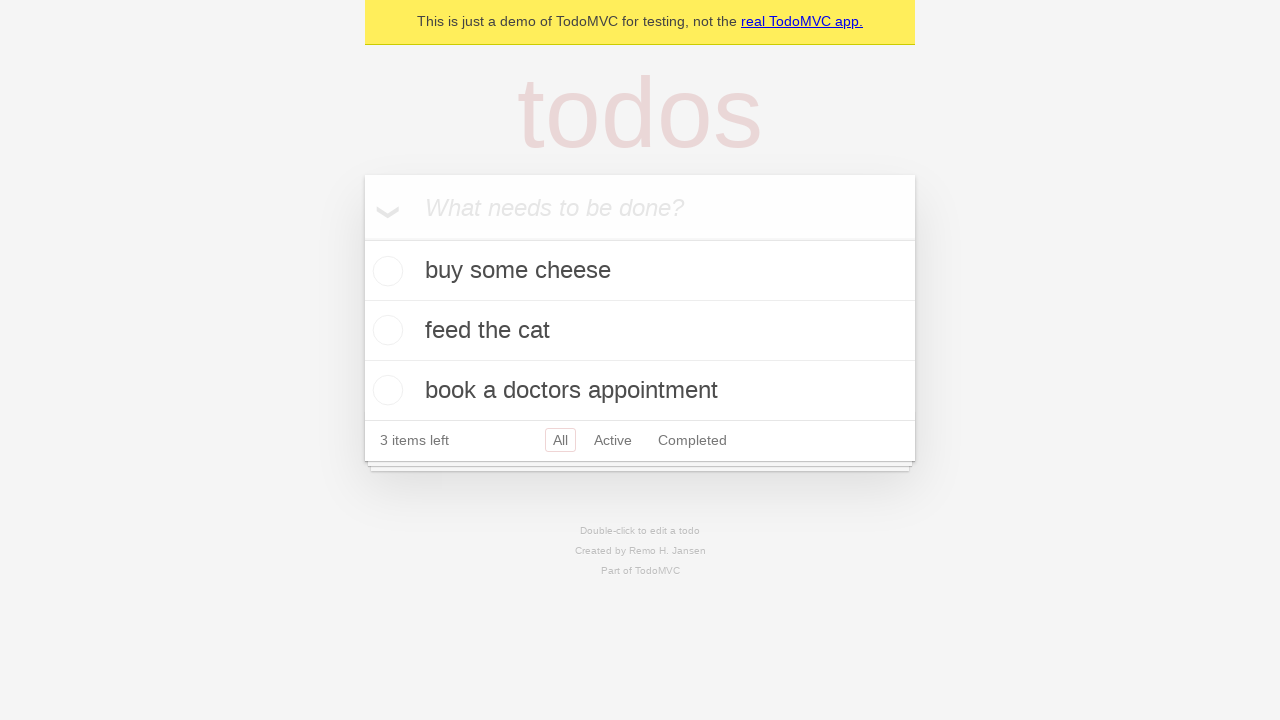

Retrieved all todo items
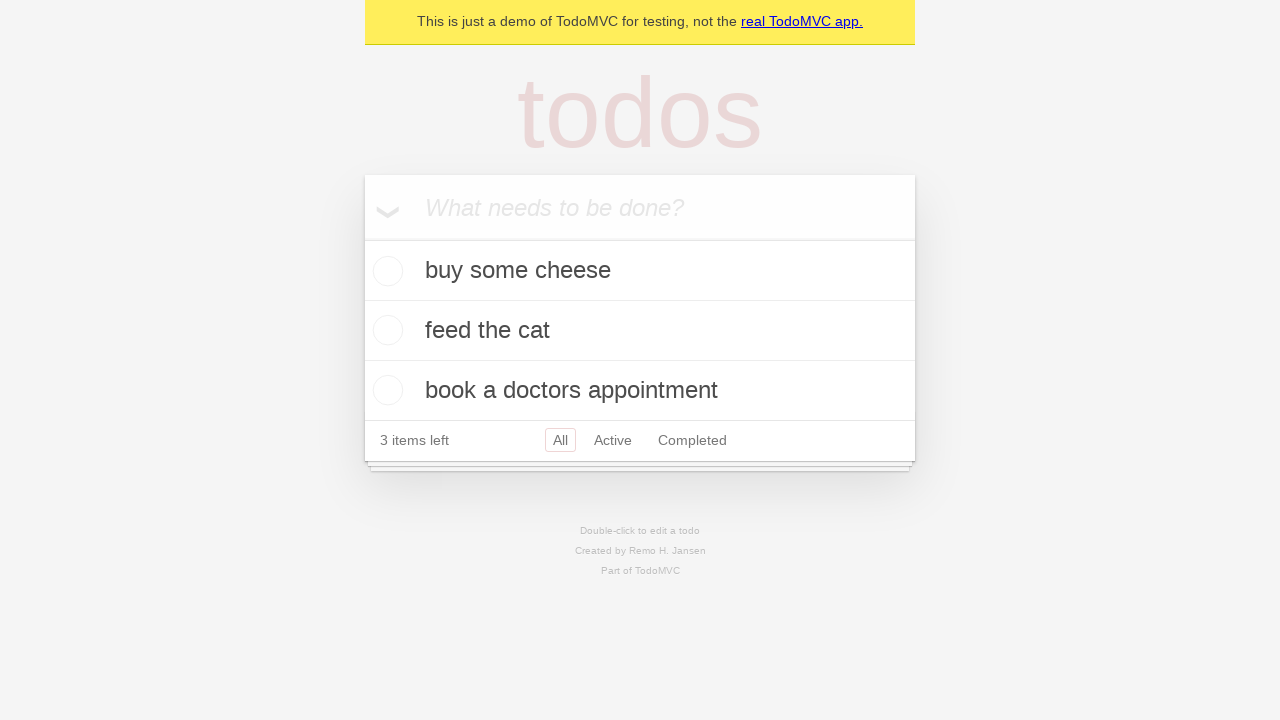

Double-clicked second todo item to enter edit mode at (640, 331) on internal:testid=[data-testid="todo-item"s] >> nth=1
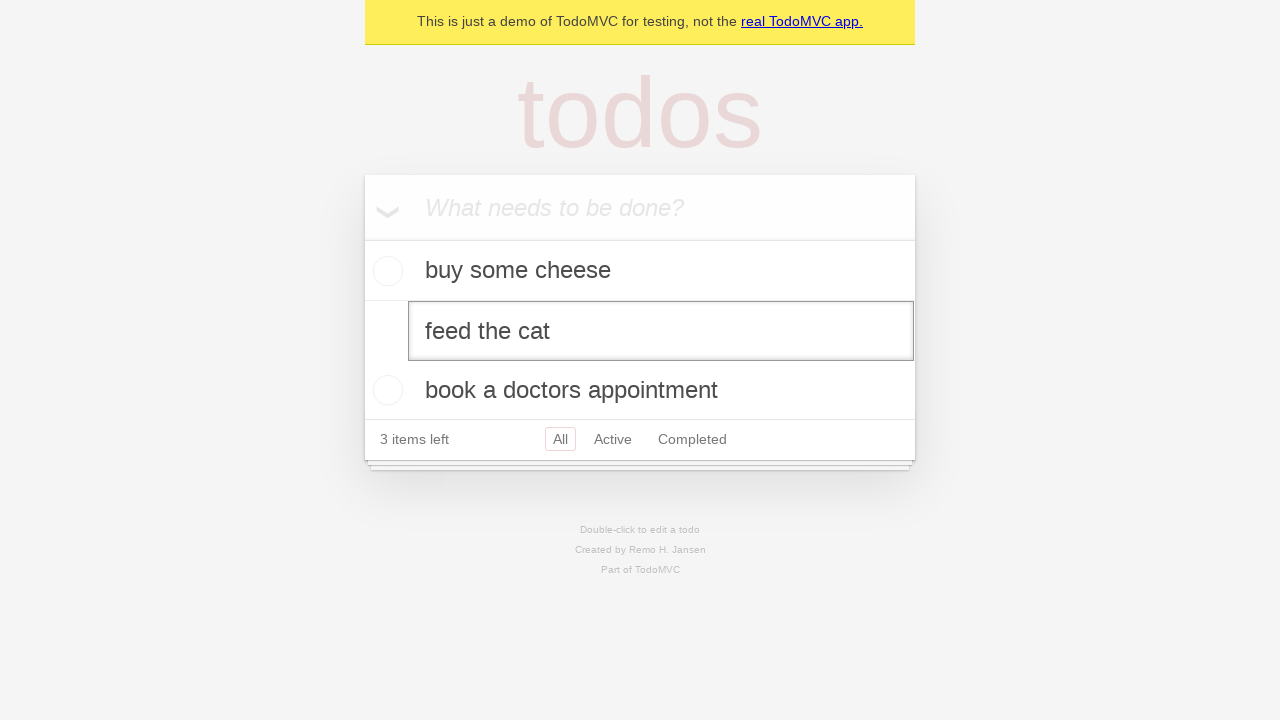

Cleared the edit input field on internal:testid=[data-testid="todo-item"s] >> nth=1 >> internal:role=textbox[nam
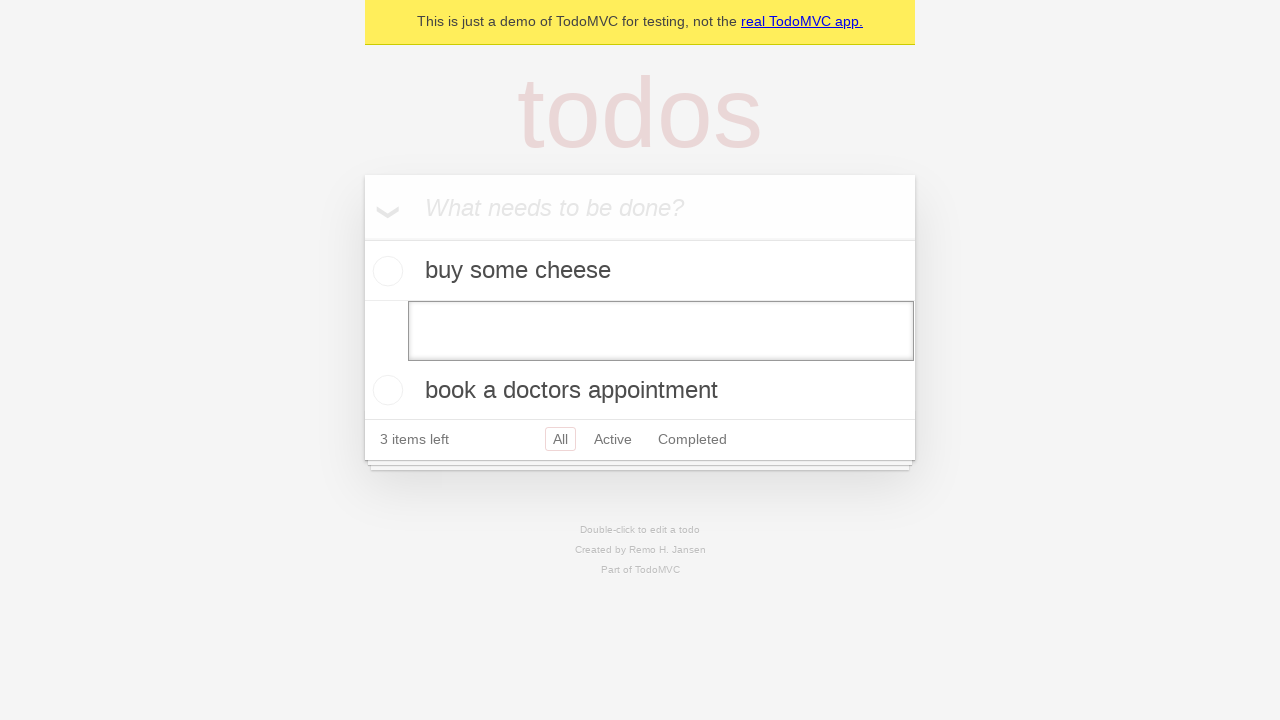

Pressed Enter to confirm empty text, removing the todo item on internal:testid=[data-testid="todo-item"s] >> nth=1 >> internal:role=textbox[nam
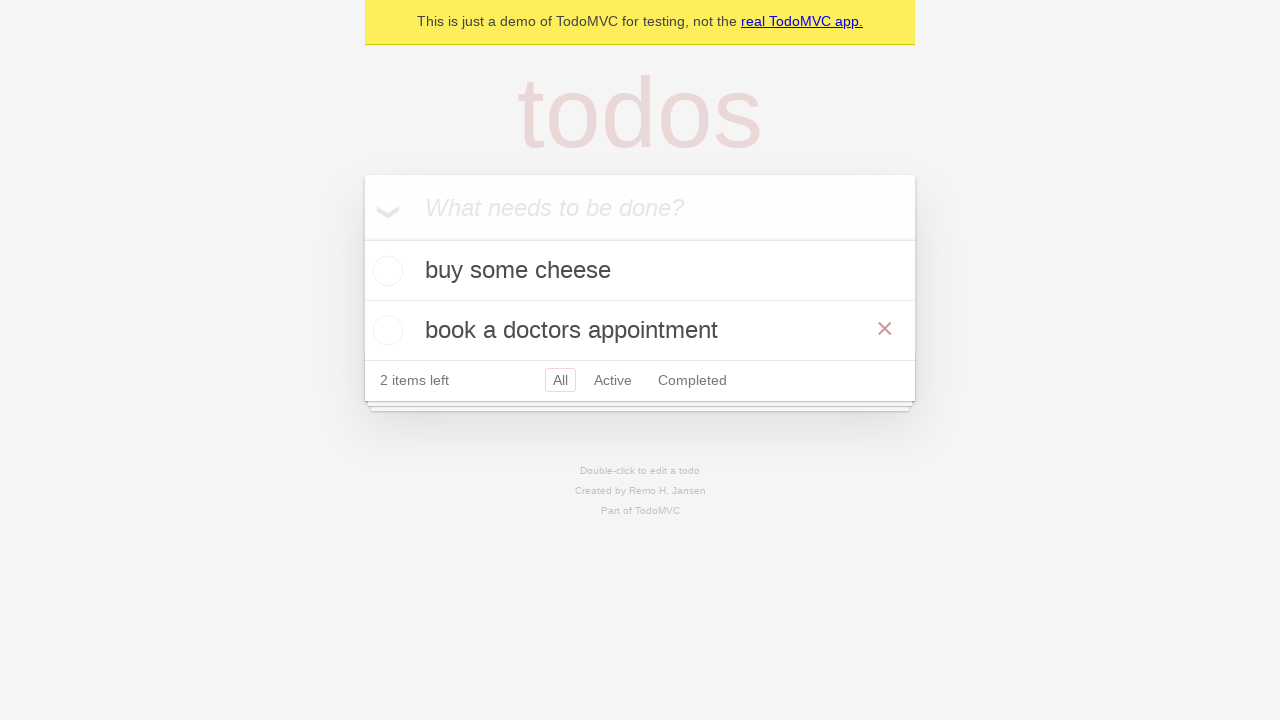

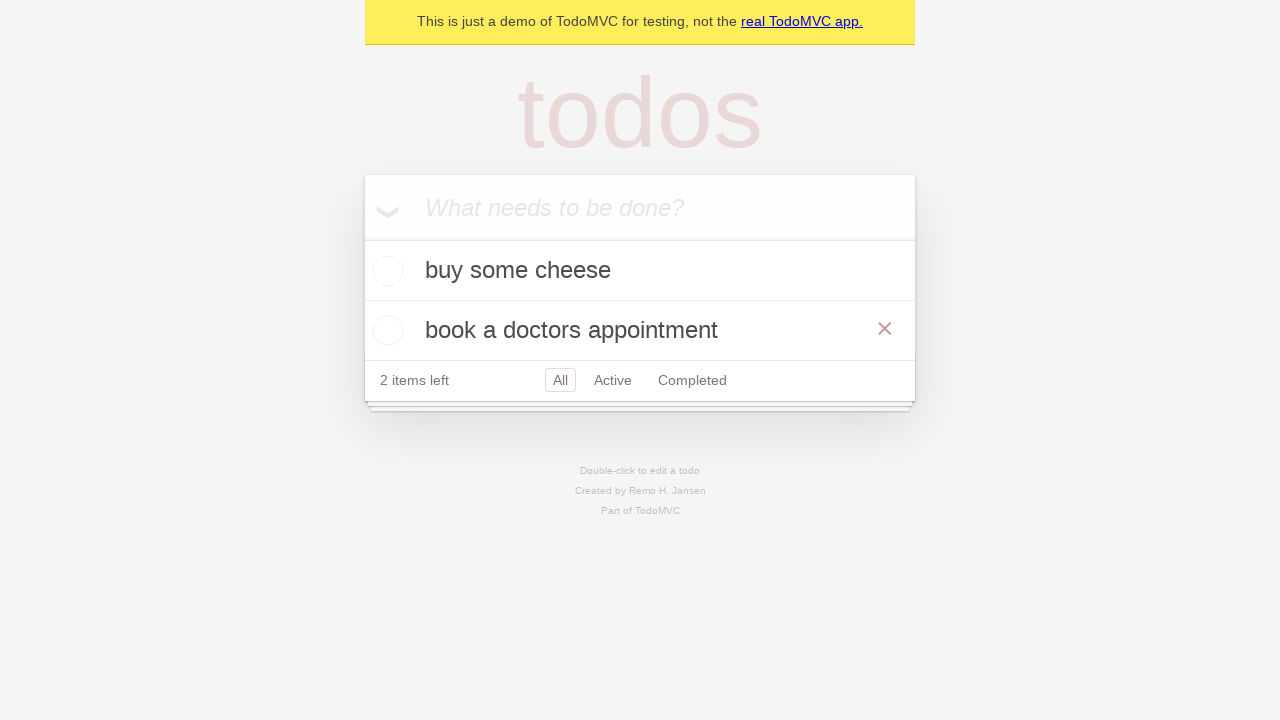